Selects the last 2 checkboxes using range function with calculated indices

Starting URL: https://testautomationpractice.blogspot.com/

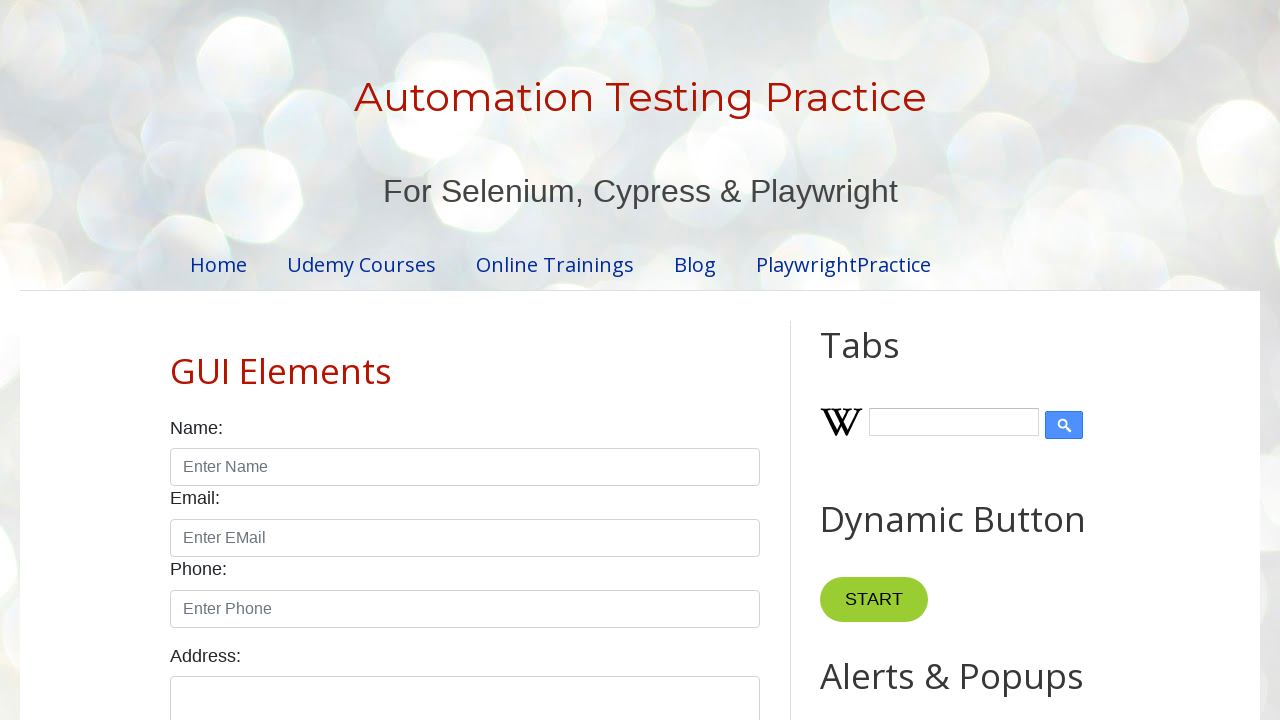

Navigated to test automation practice website
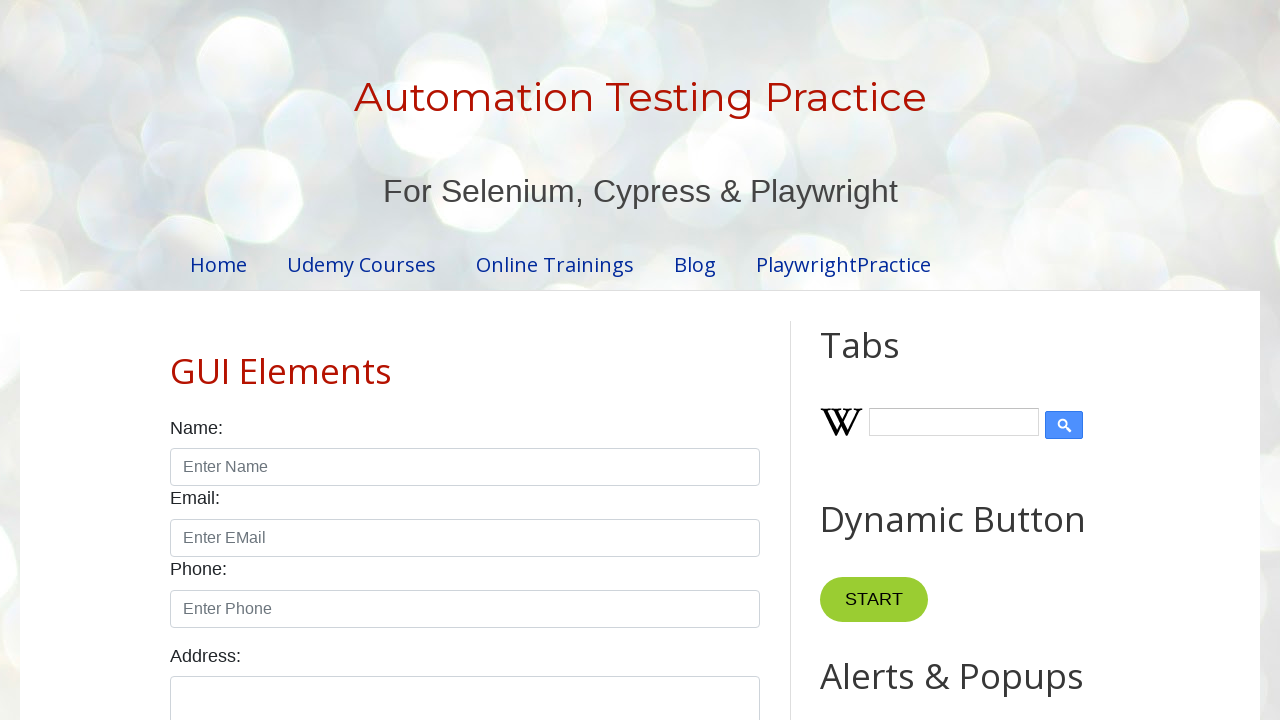

Located all checkboxes on the page
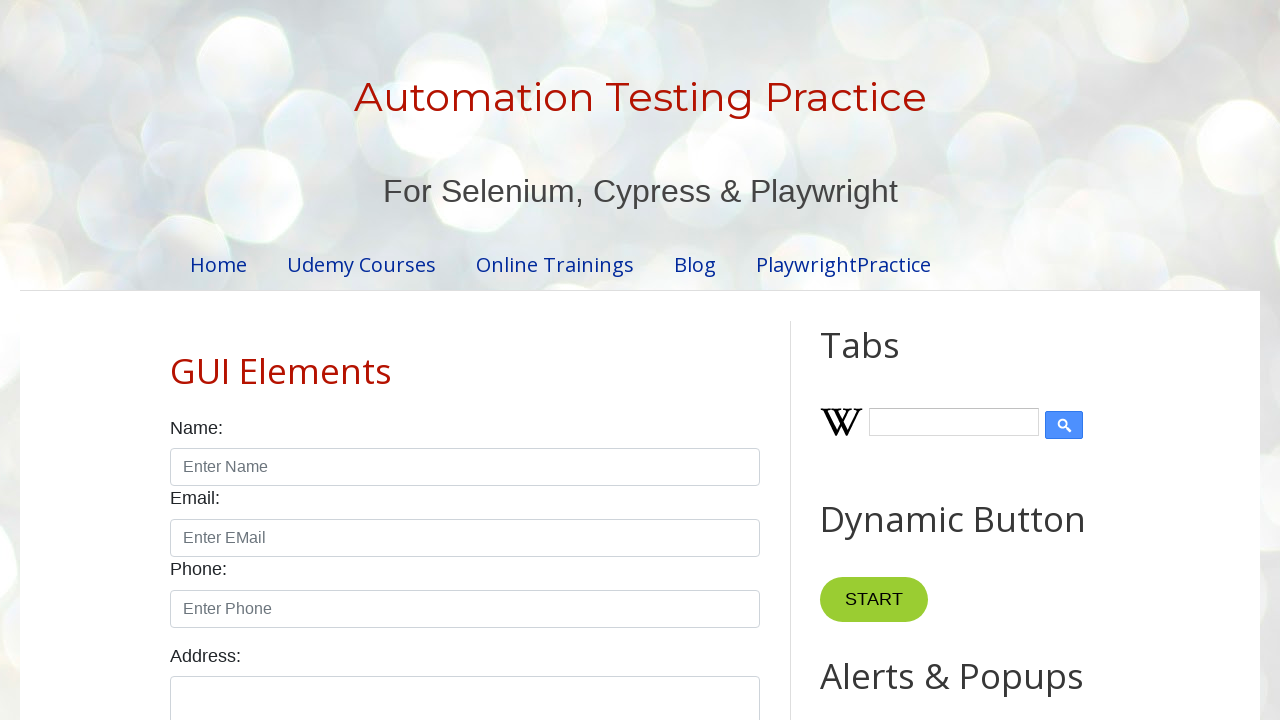

Found total of 7 checkboxes
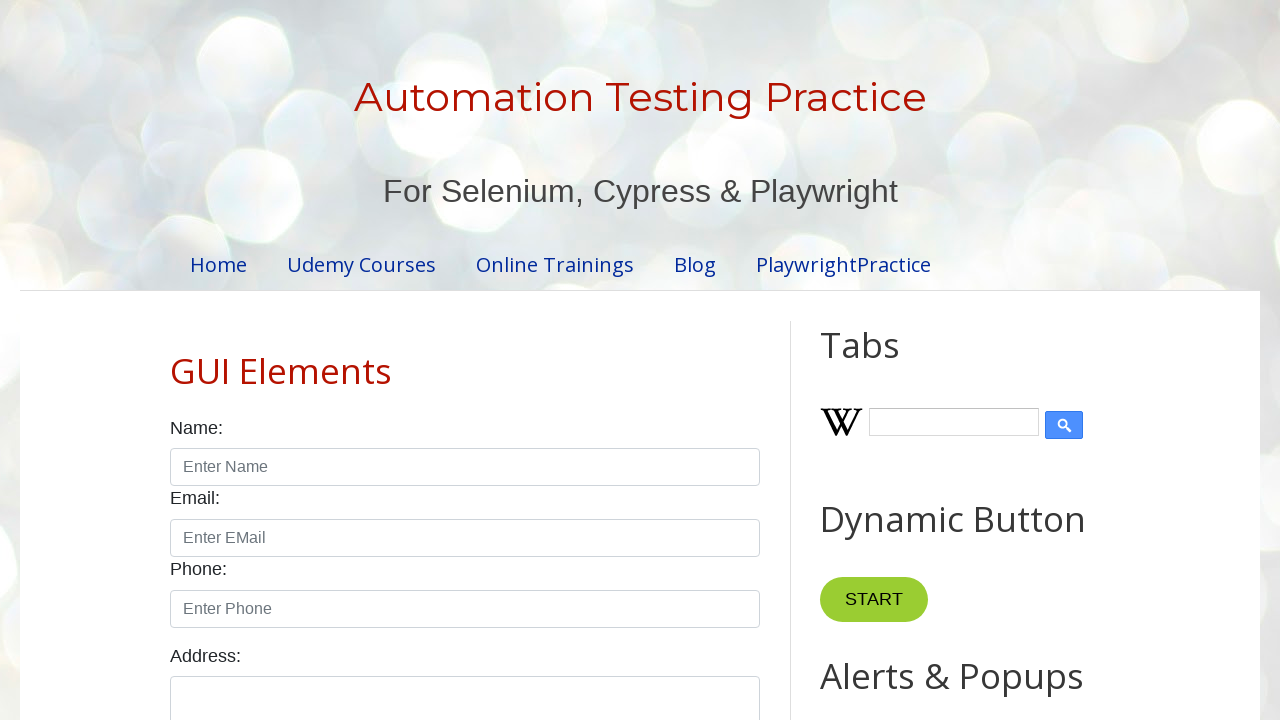

Clicked checkbox at index 5 (one of the last 2 checkboxes) at (176, 361) on xpath=//input[@class='form-check-input' and @type='checkbox'] >> nth=5
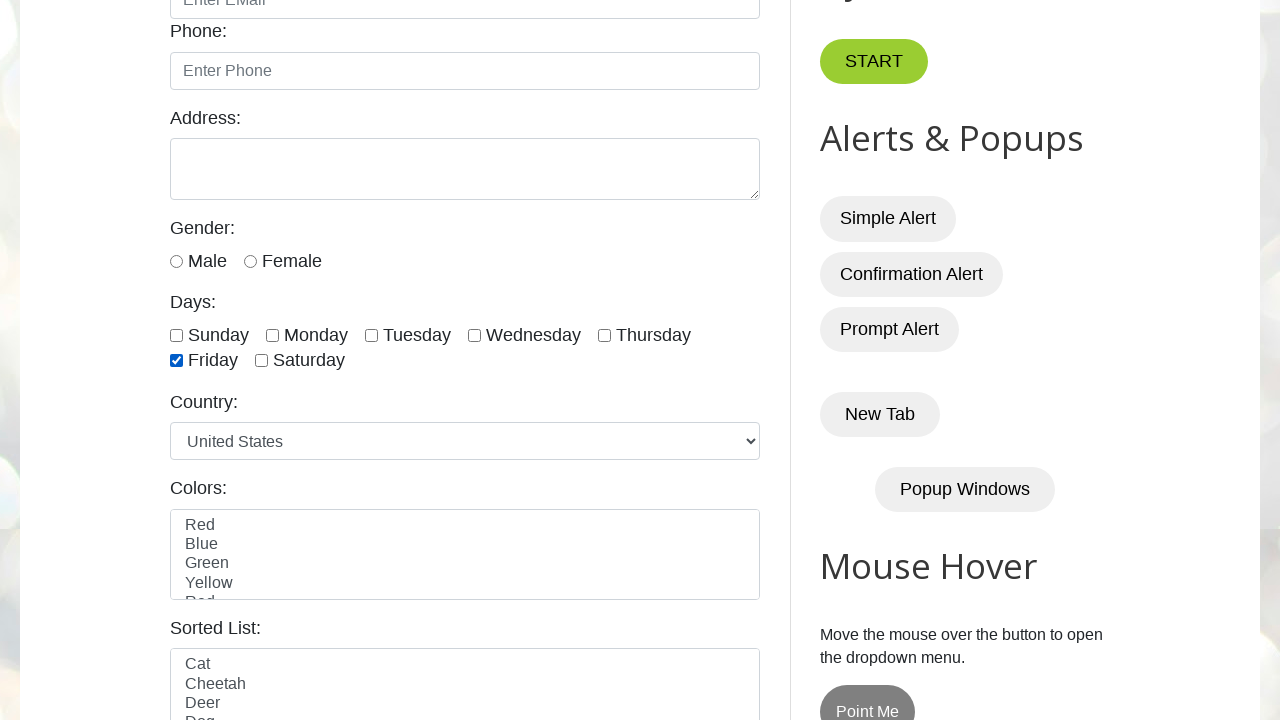

Clicked checkbox at index 6 (one of the last 2 checkboxes) at (262, 361) on xpath=//input[@class='form-check-input' and @type='checkbox'] >> nth=6
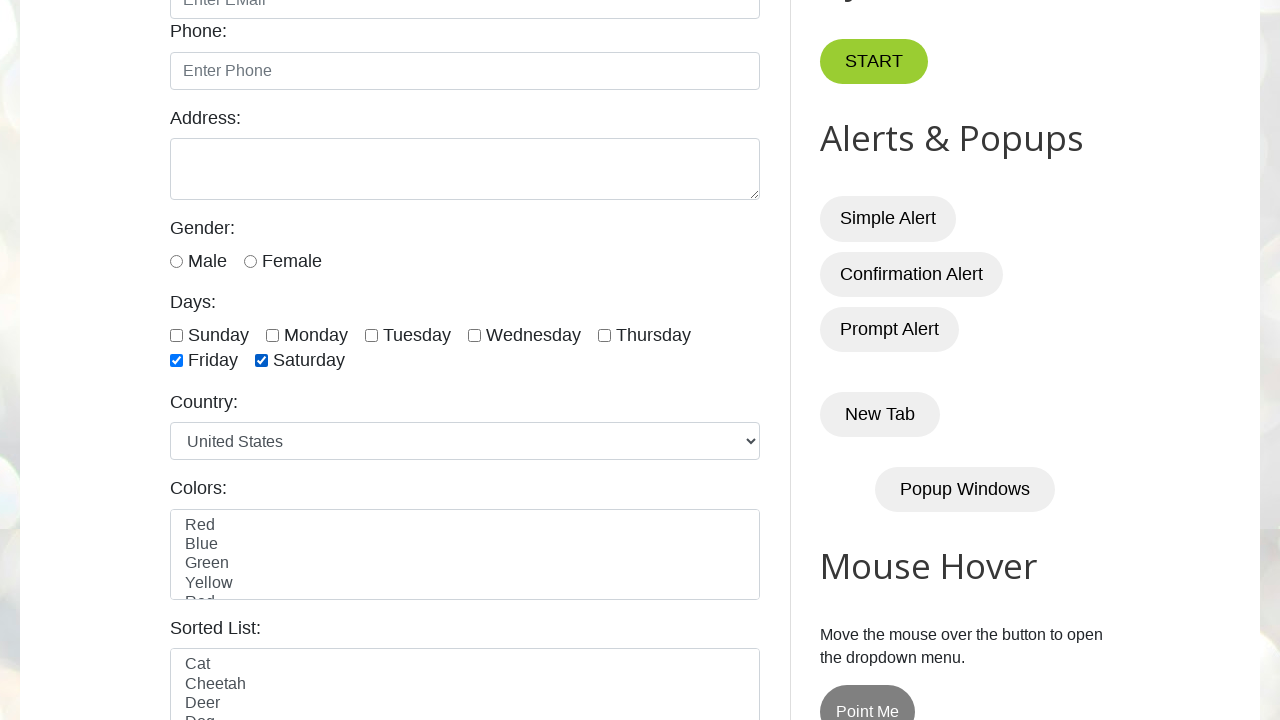

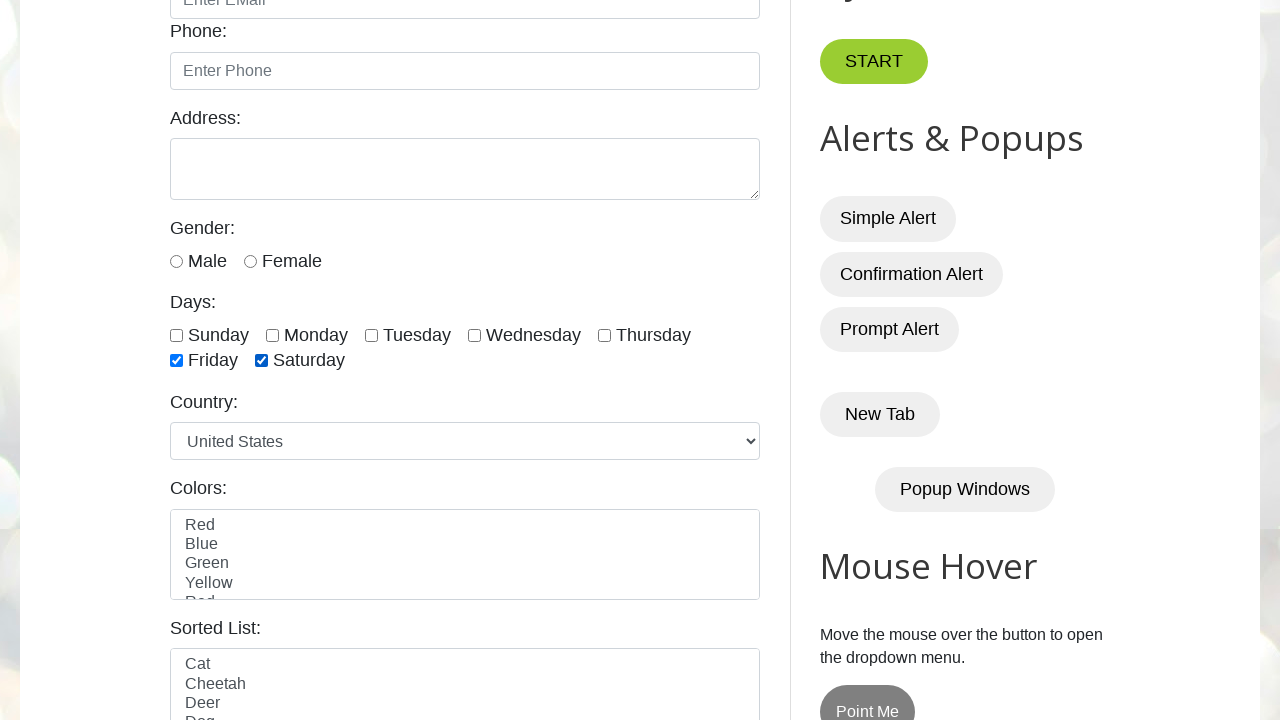